Tests selecting the last option from a programming language dropdown by index

Starting URL: https://letcode.in/dropdowns

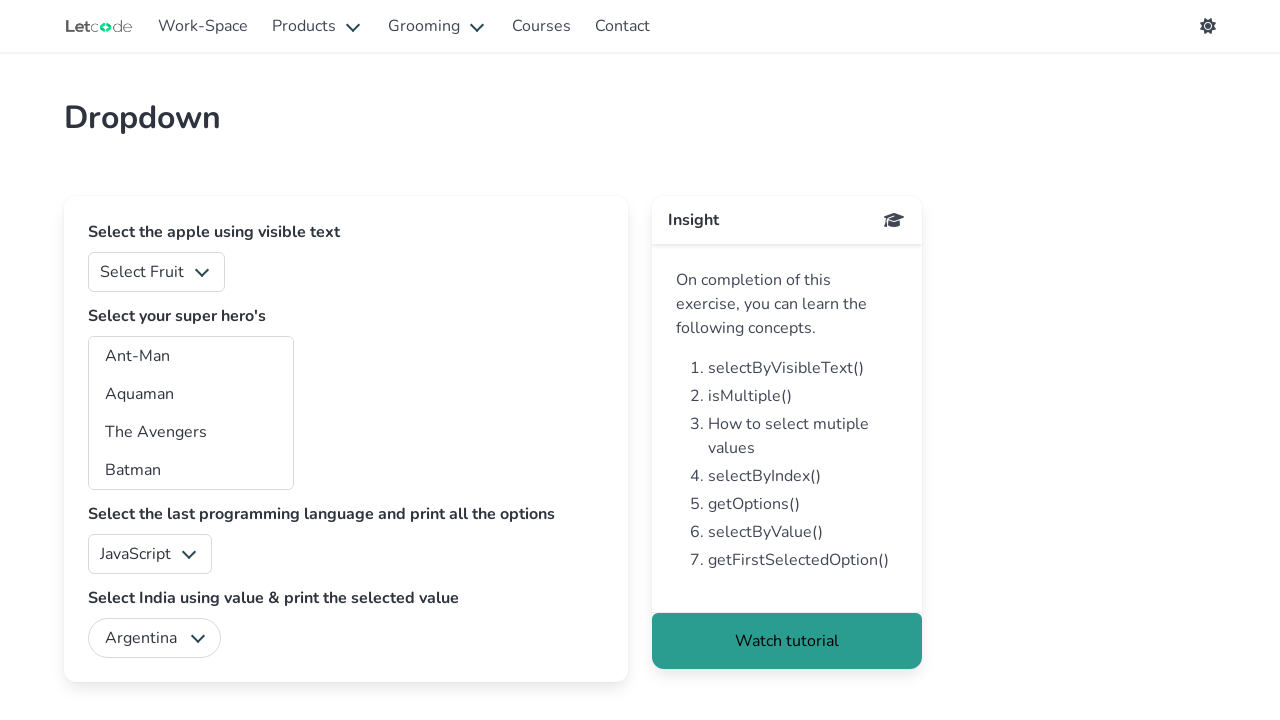

Located the programming language dropdown element
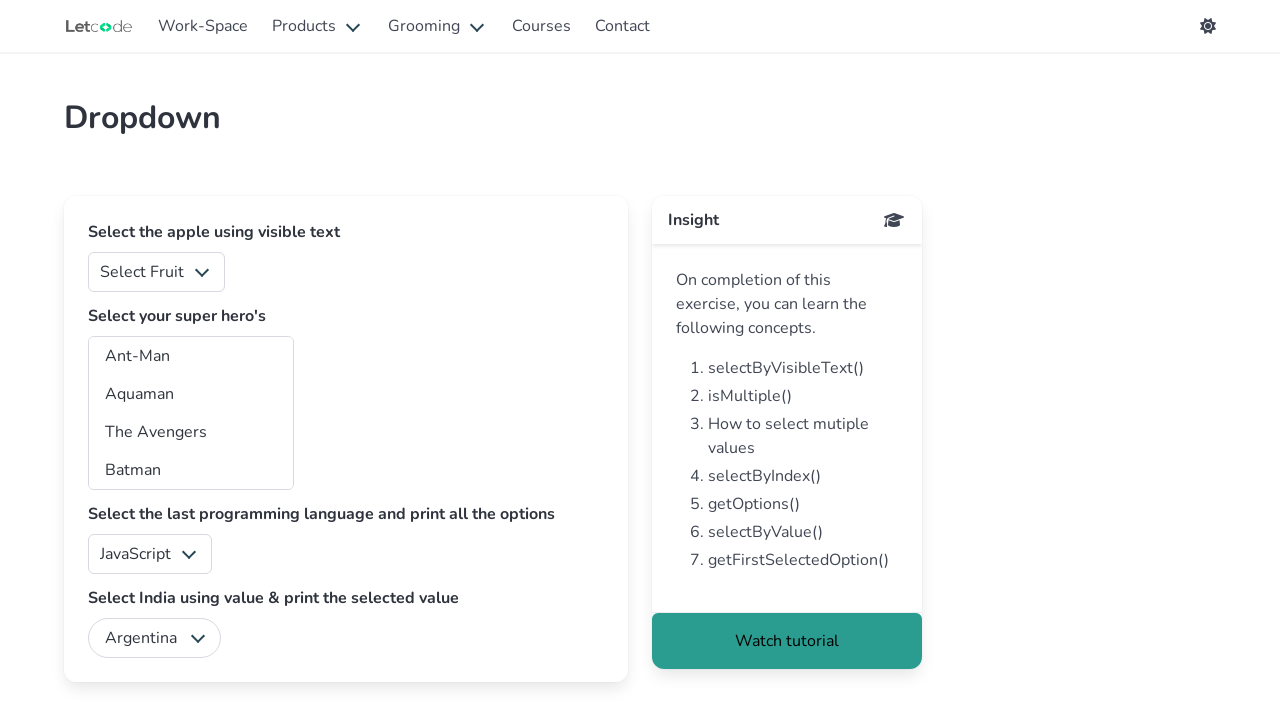

Retrieved all programming language options from dropdown
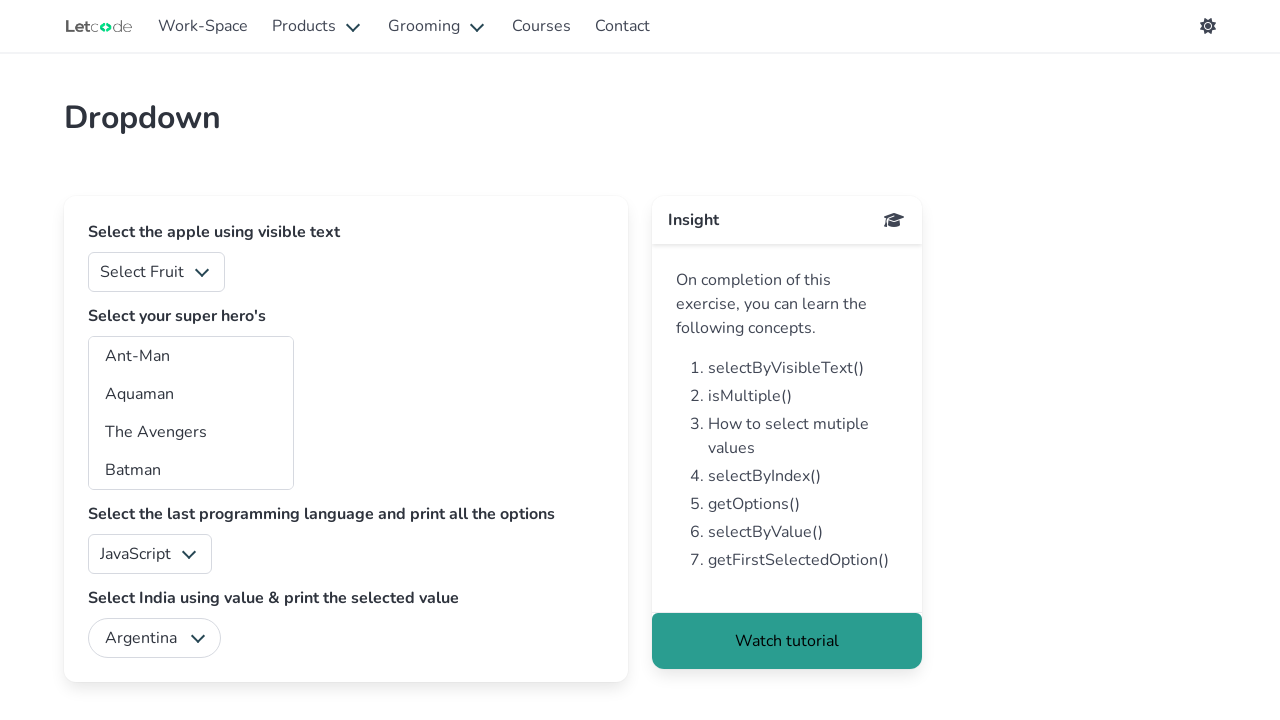

Determined last option index: 4 out of 5 total options
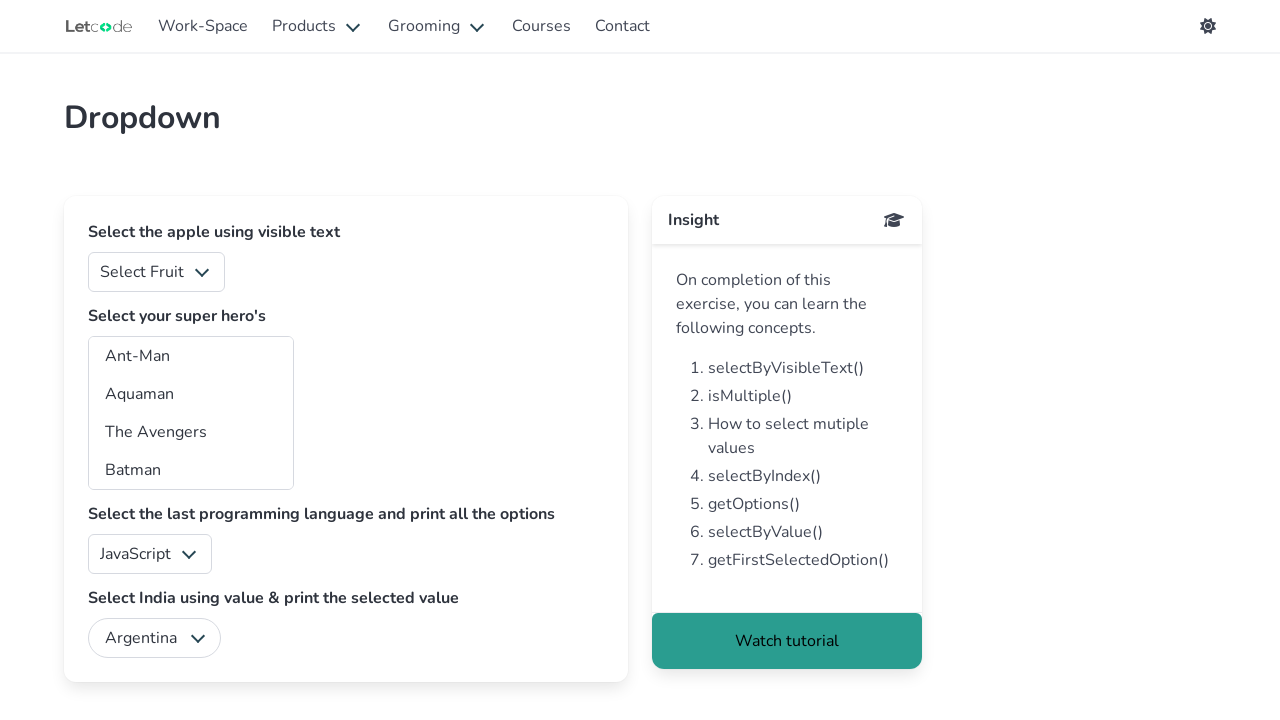

Selected the last programming language option at index 4 on #lang
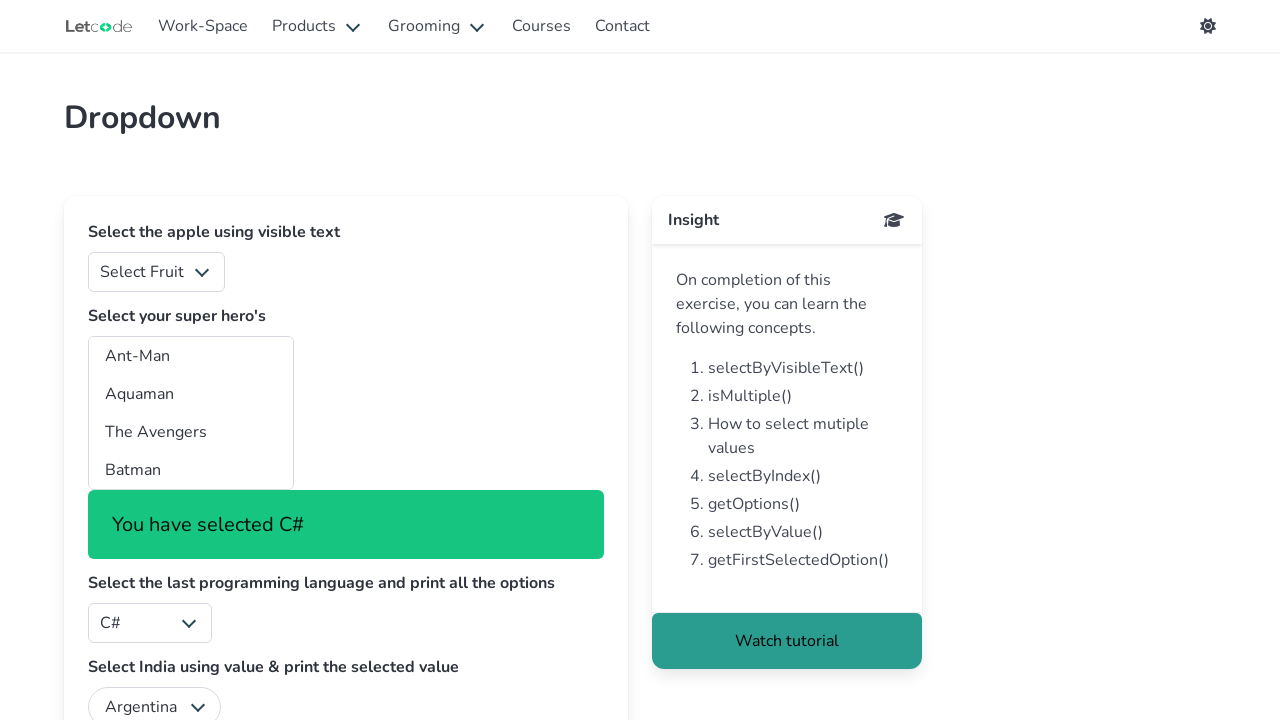

Waited for dropdown selection to be applied
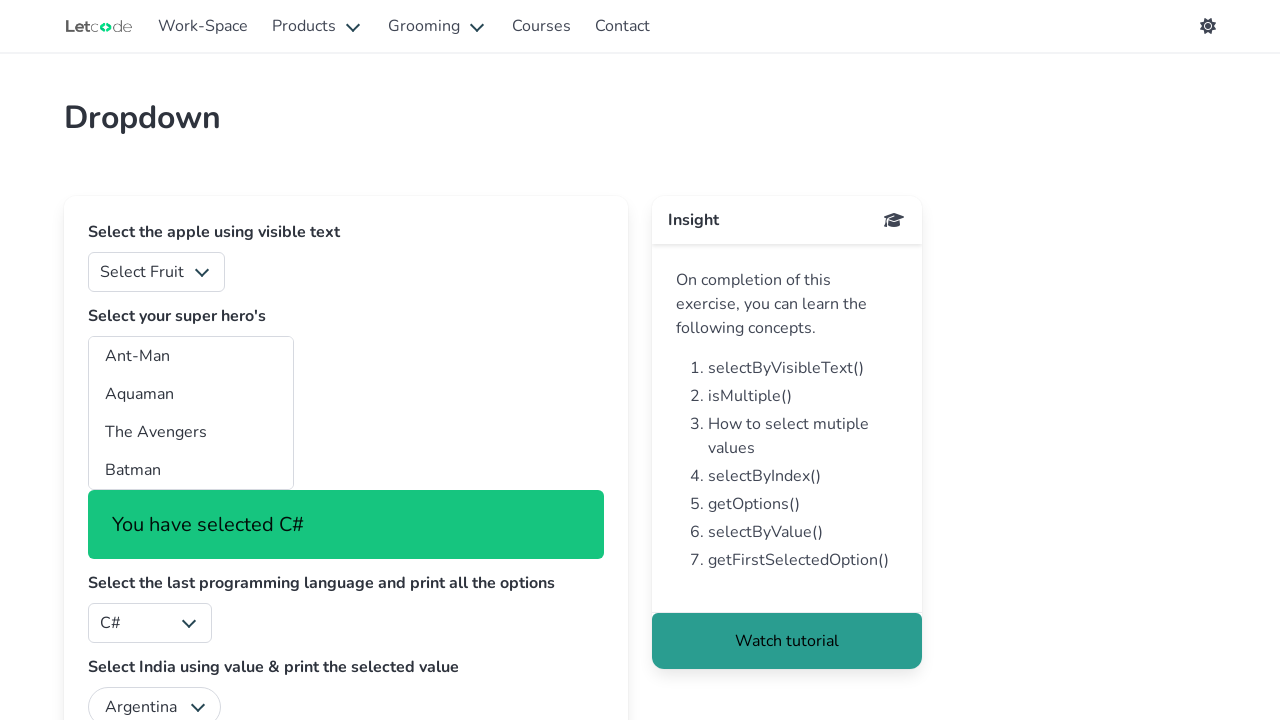

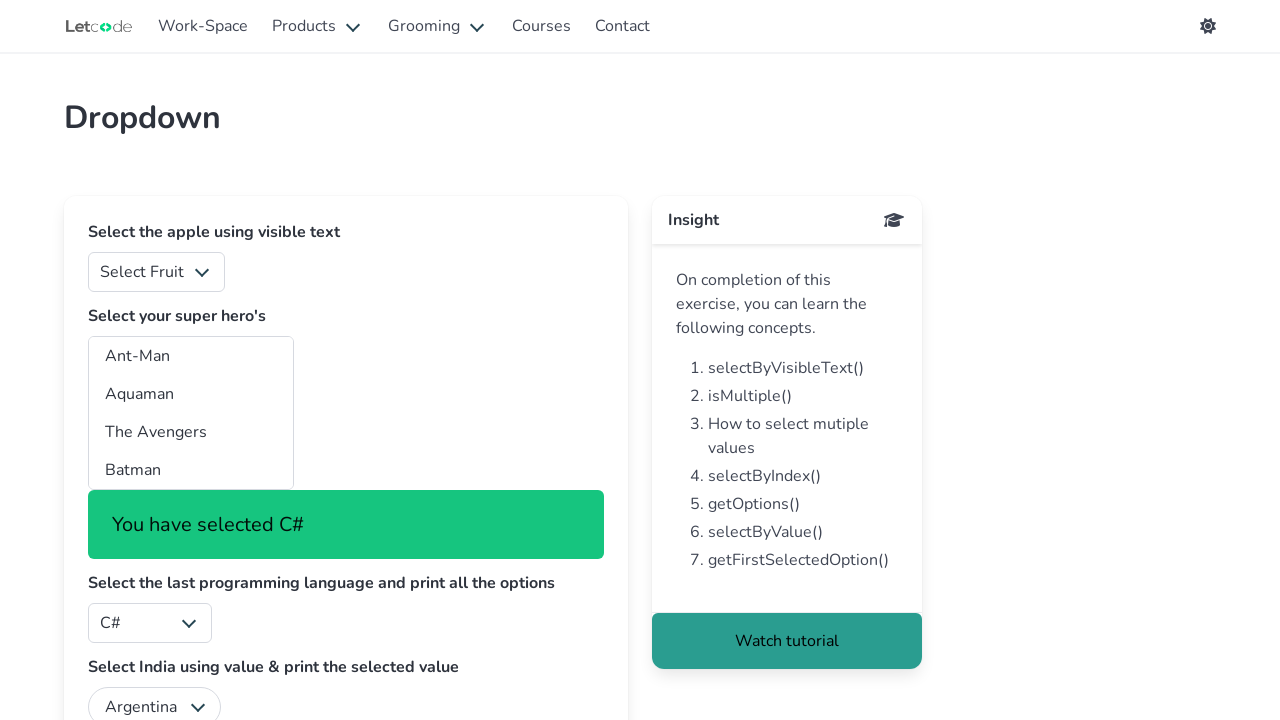